Navigates to FilmAffinity's Spanish movie listings page and verifies that movie content elements are present on the page.

Starting URL: https://www.filmaffinity.com/es/cat_new_th_es.html

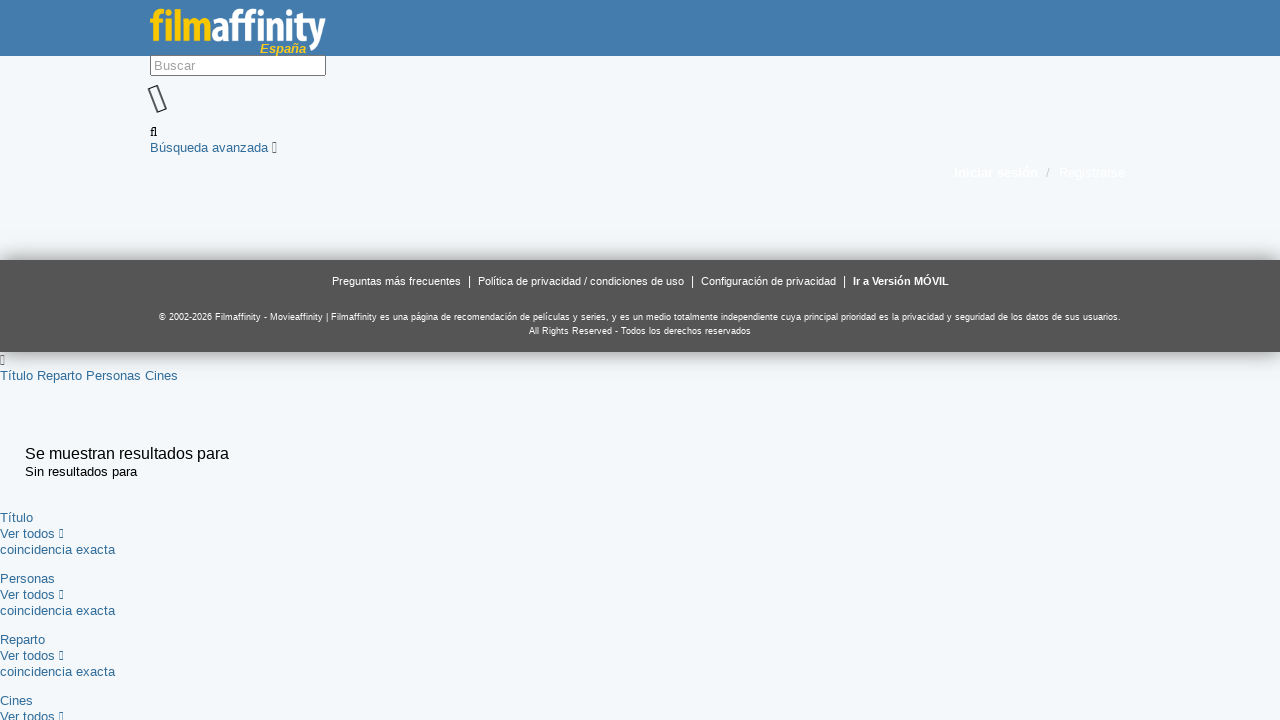

Waited for page to reach networkidle state
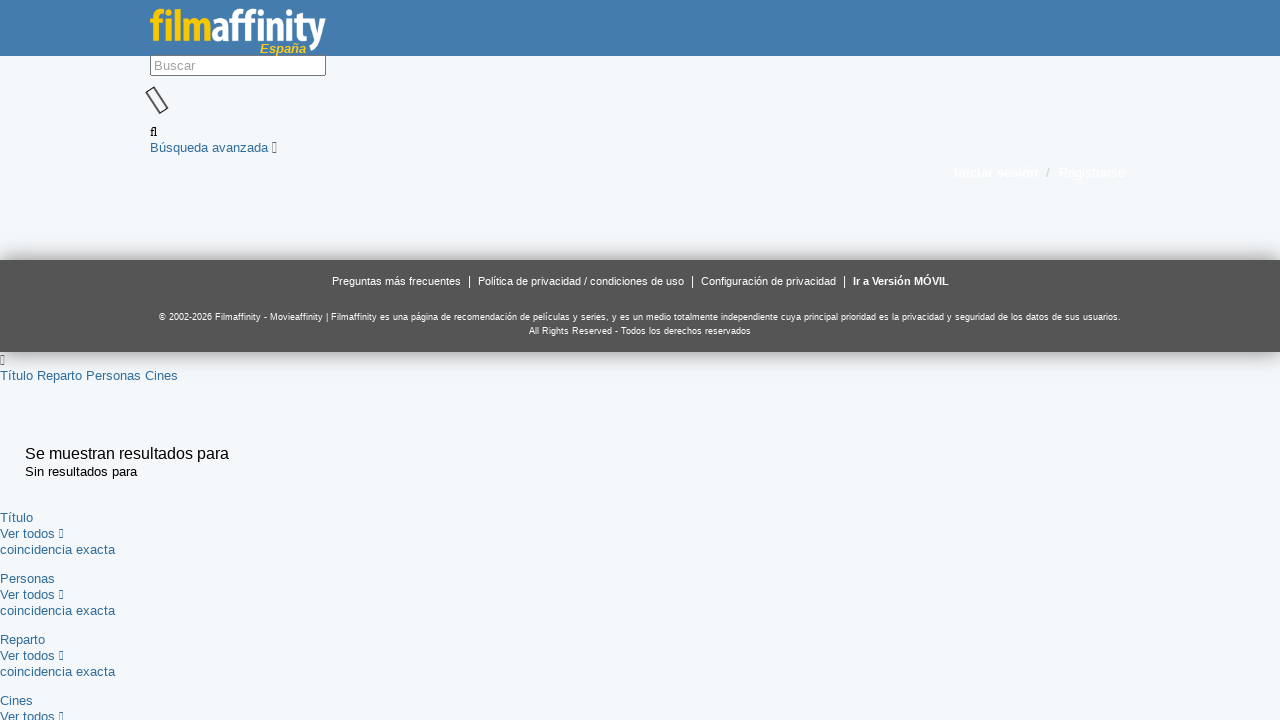

Movie content div elements are visible on FilmAffinity cartelera page
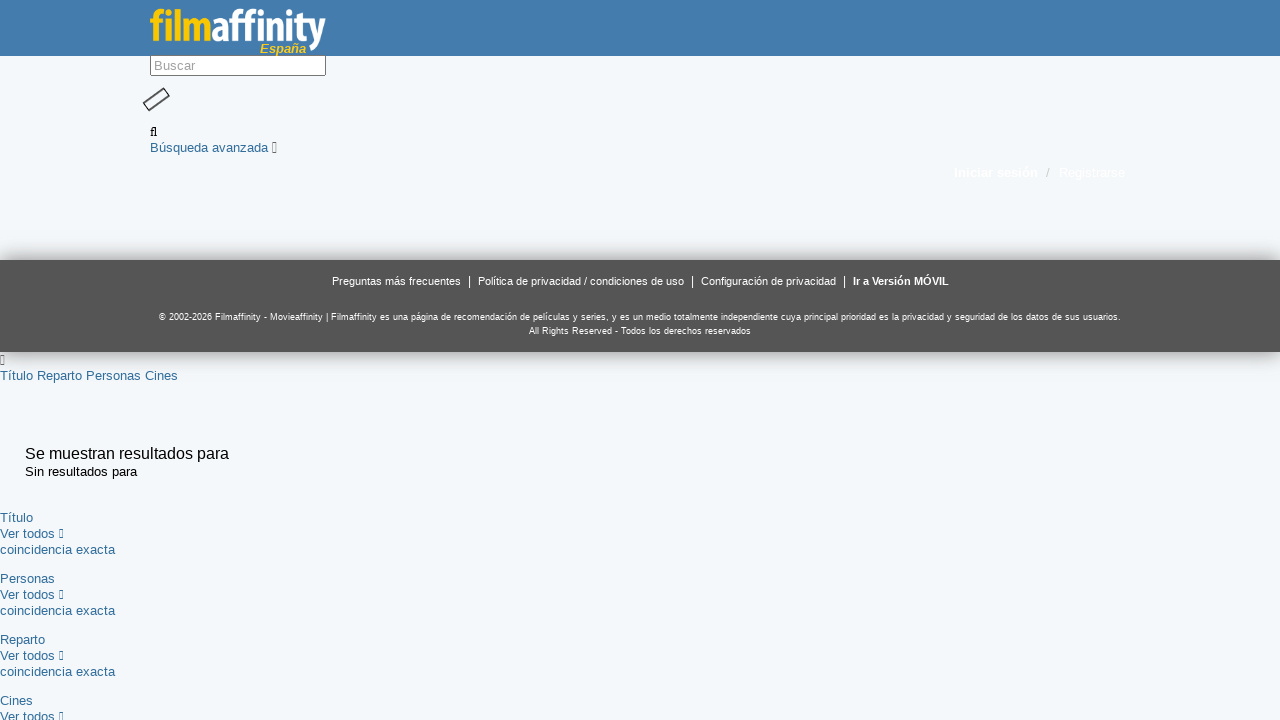

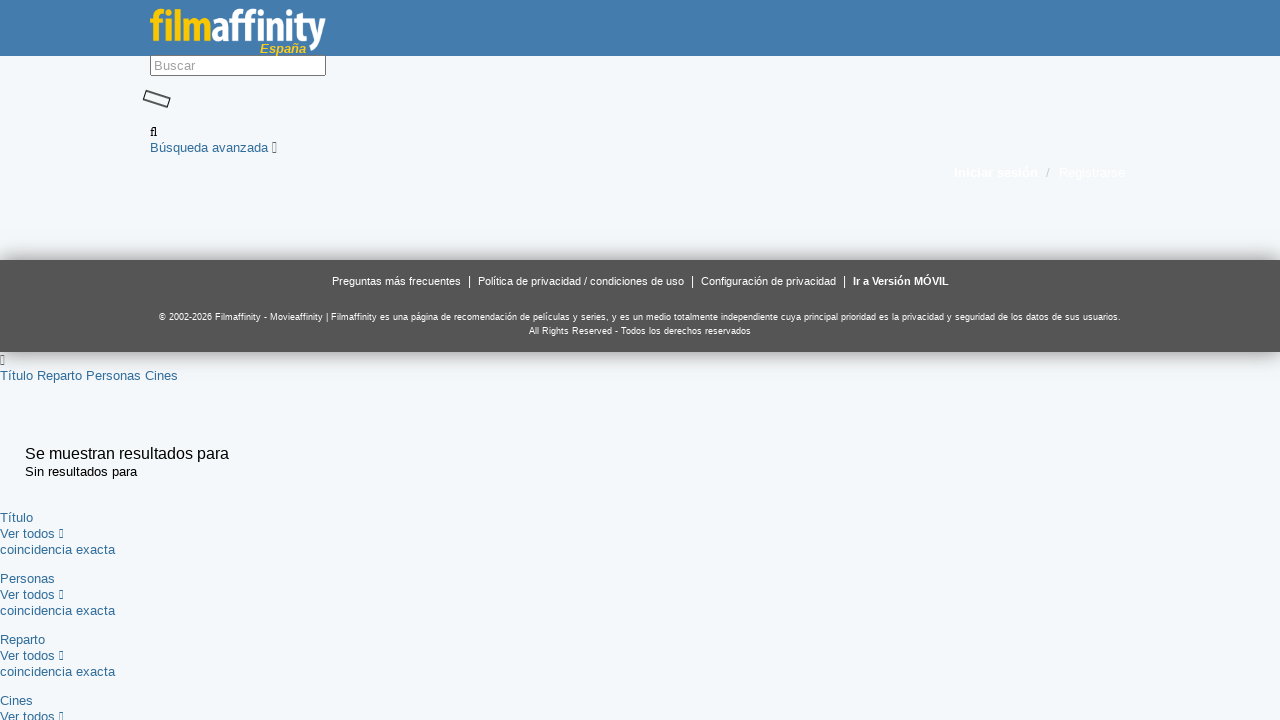